Tests waiting for a button to become clickable, clicks it, and verifies a success message is displayed

Starting URL: http://suninjuly.github.io/wait2.html

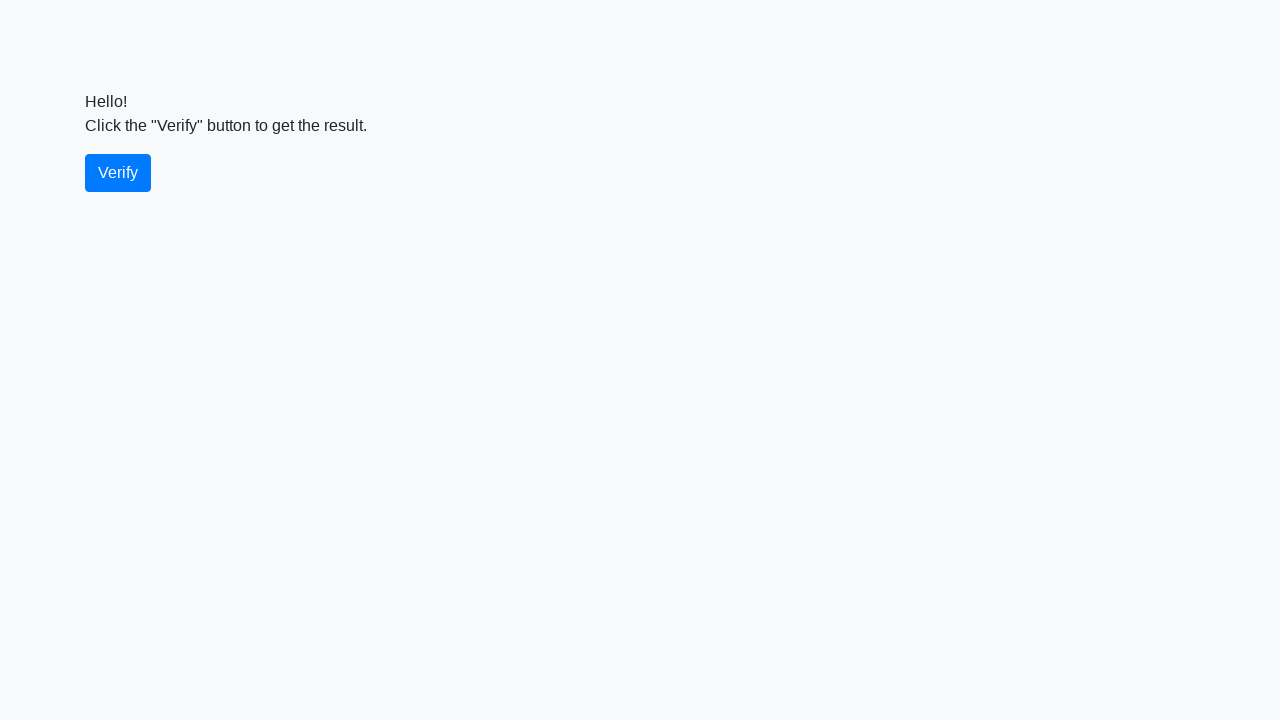

Navigated to wait2.html test page
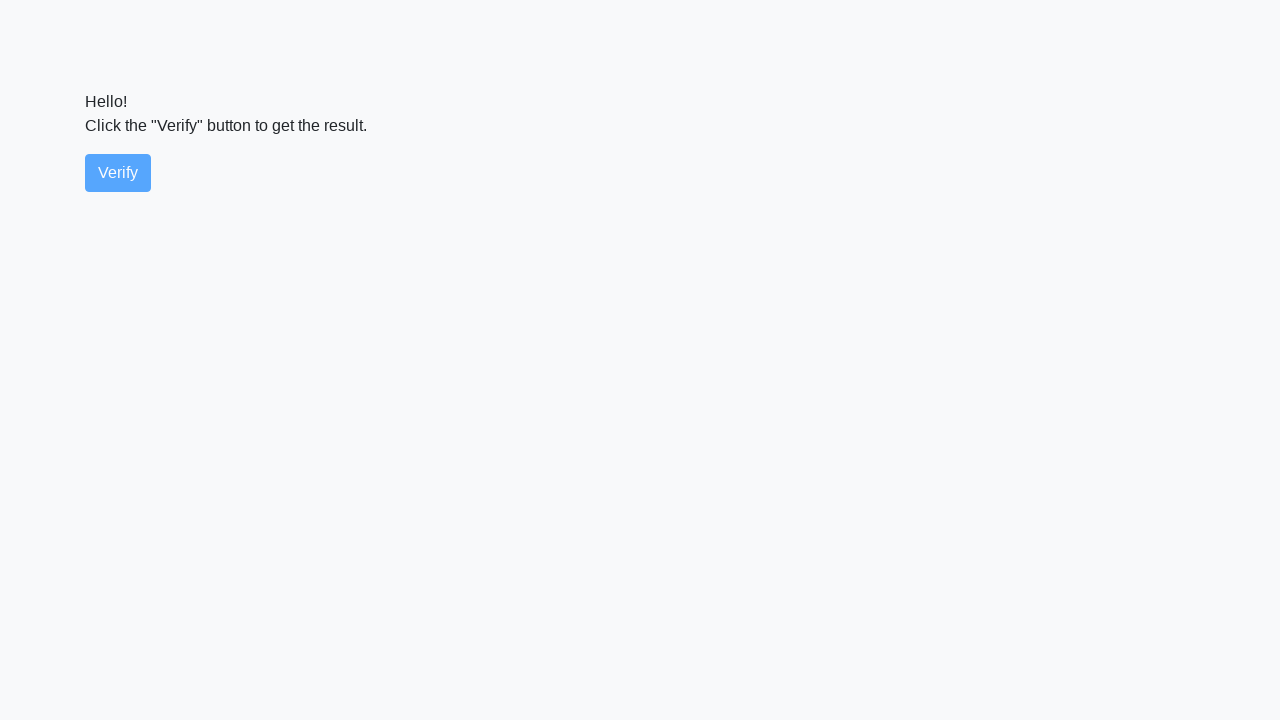

Verify button became visible
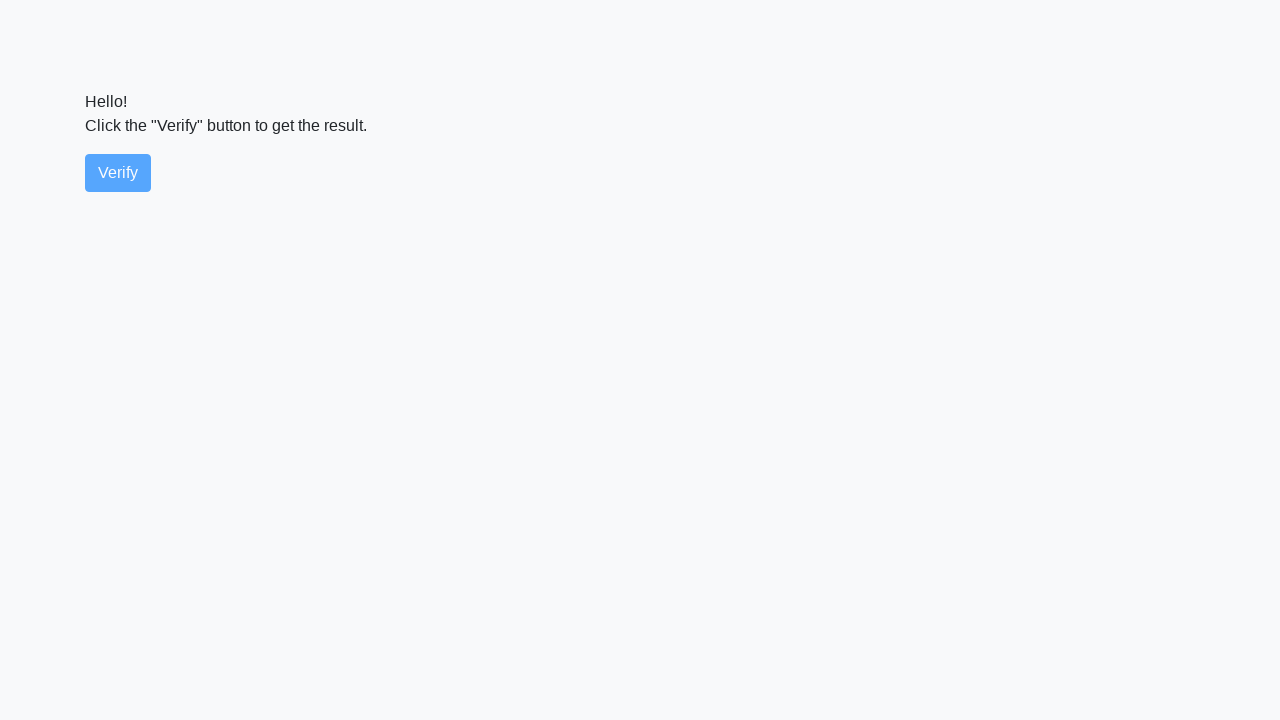

Clicked the verify button at (118, 173) on #verify
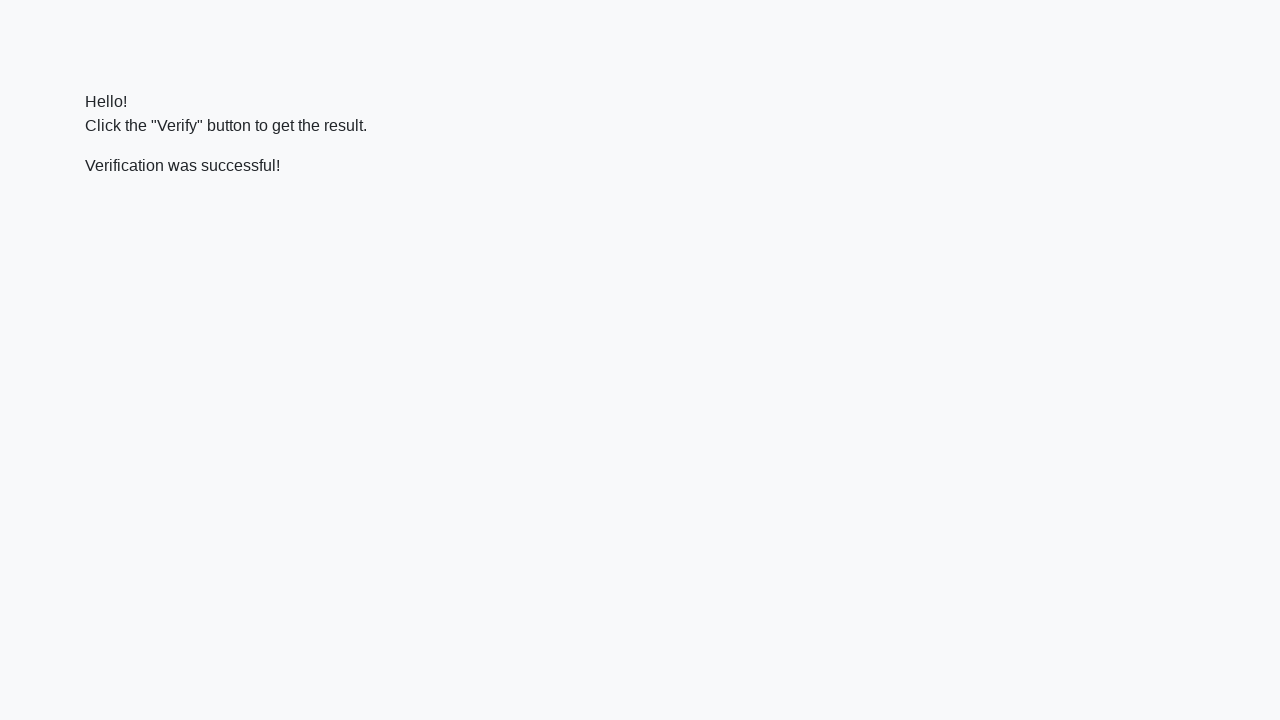

Success message became visible
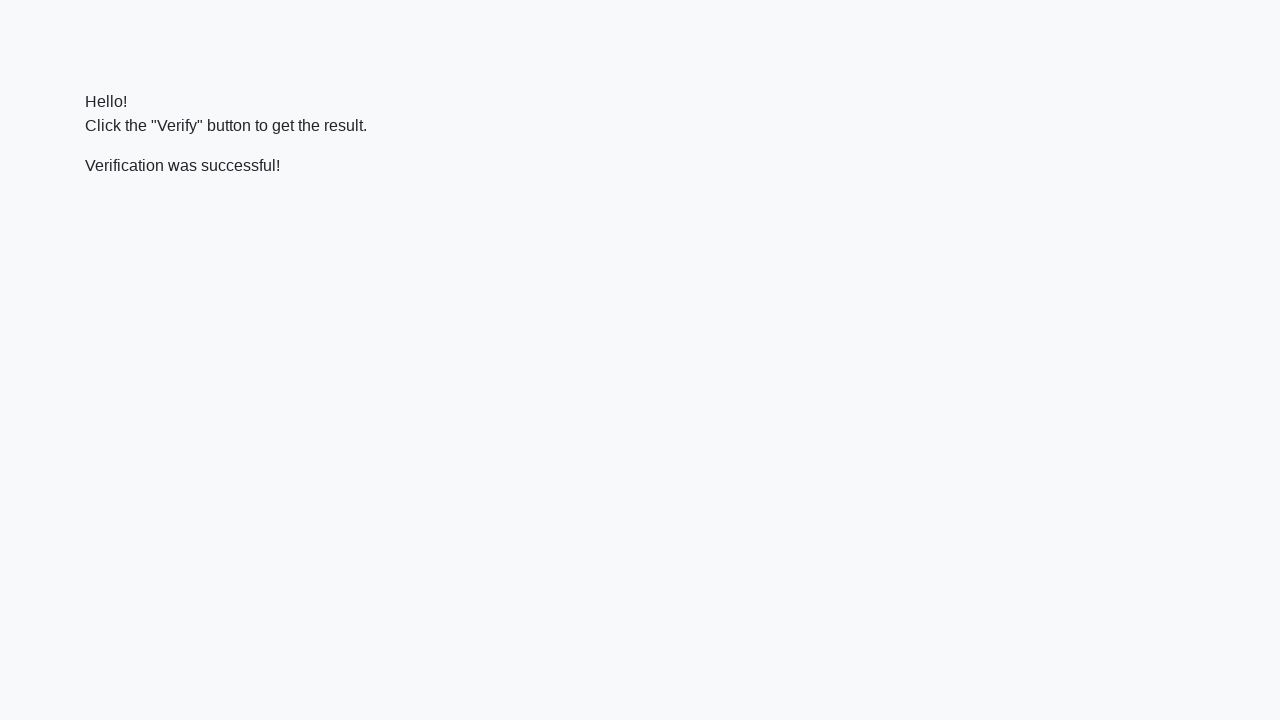

Verified that success message contains 'successful'
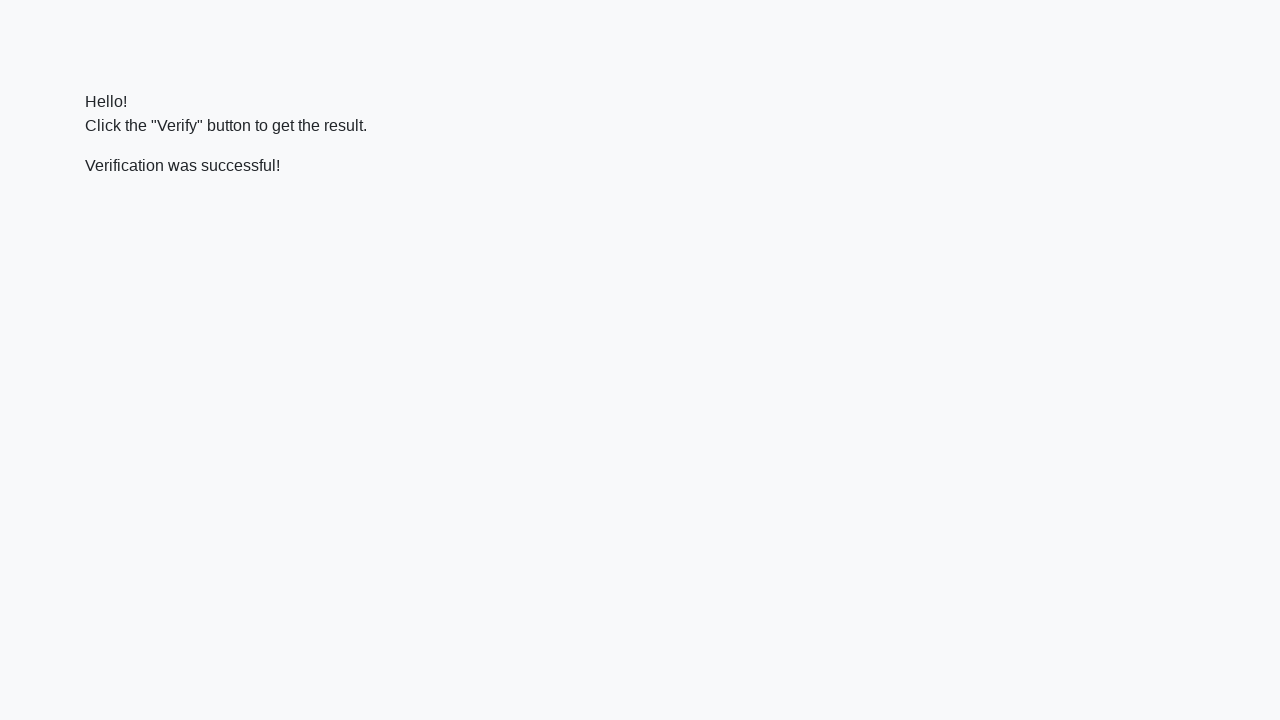

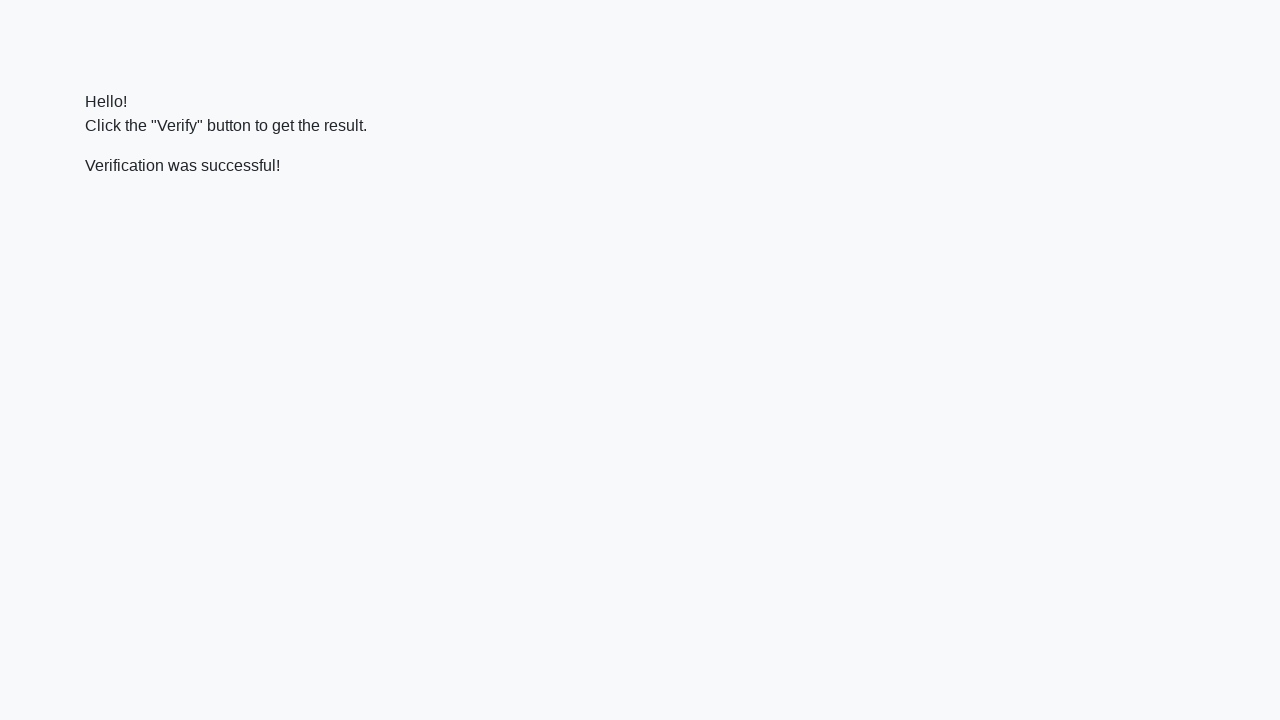